Tests basic browser navigation functionality by visiting Tesla's website, navigating back and forward, and refreshing the page.

Starting URL: https://www.tesla.com

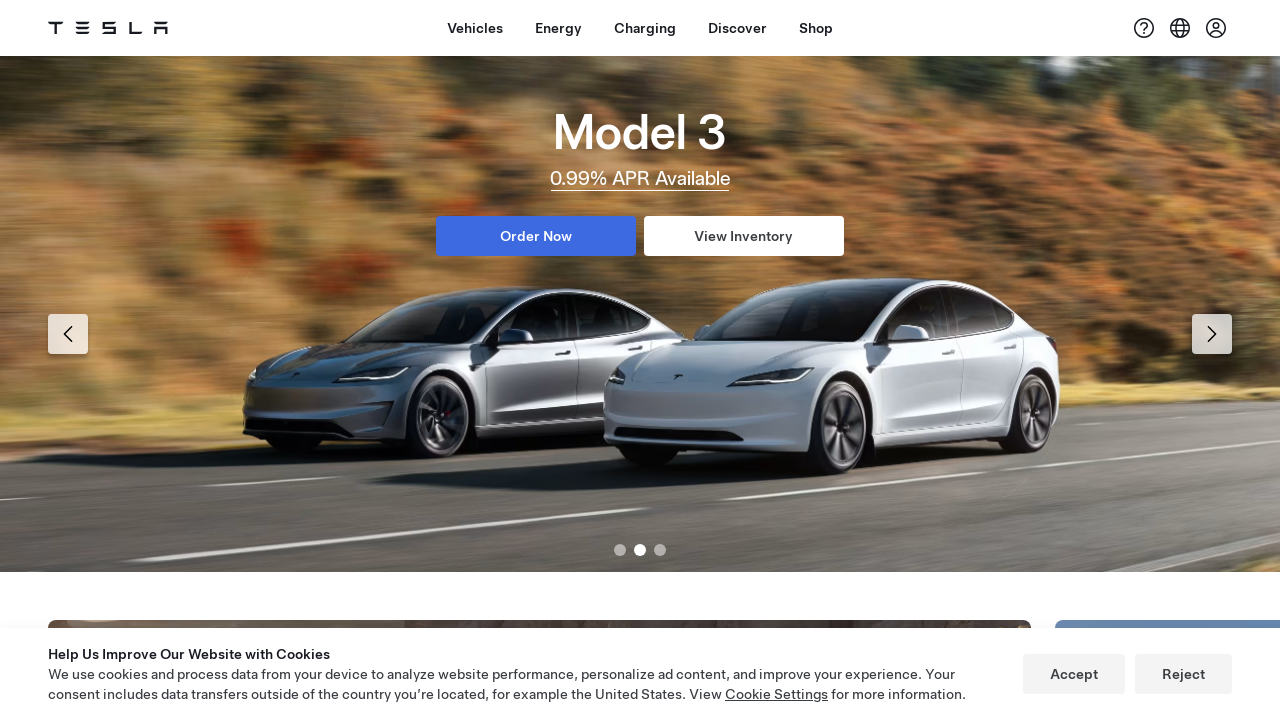

Retrieved and printed current URL from Tesla website
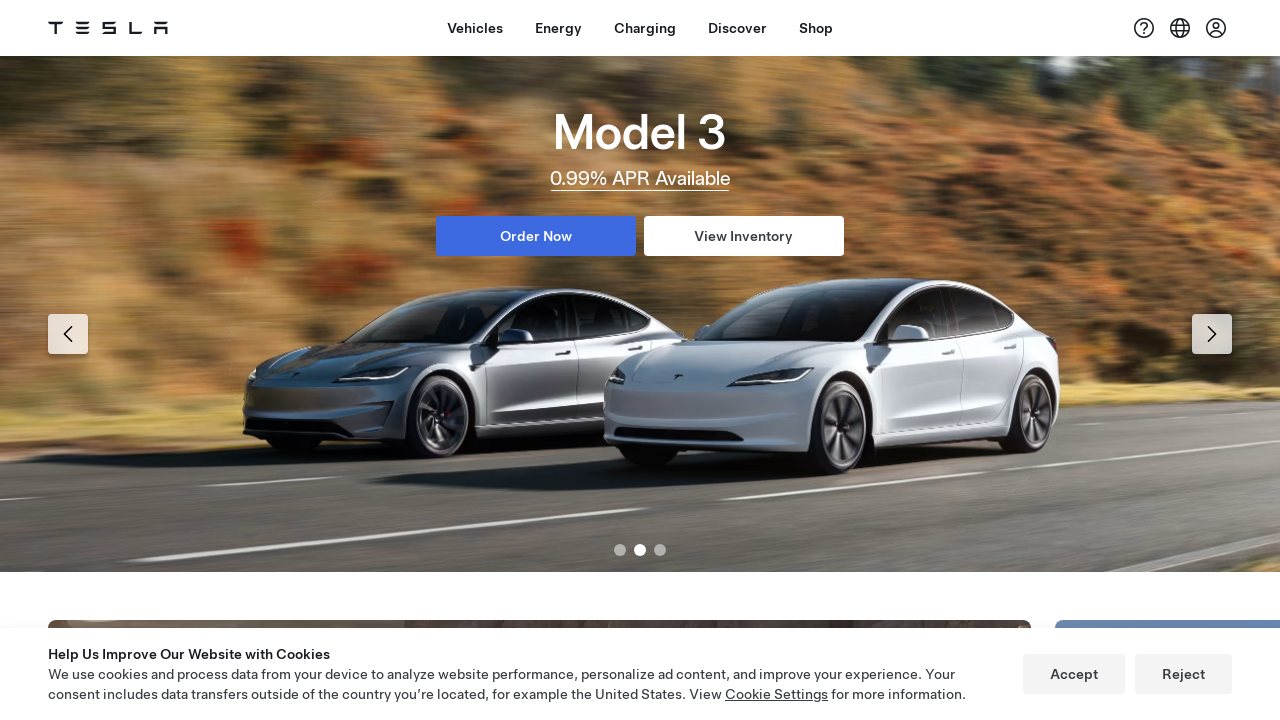

Retrieved and printed page title
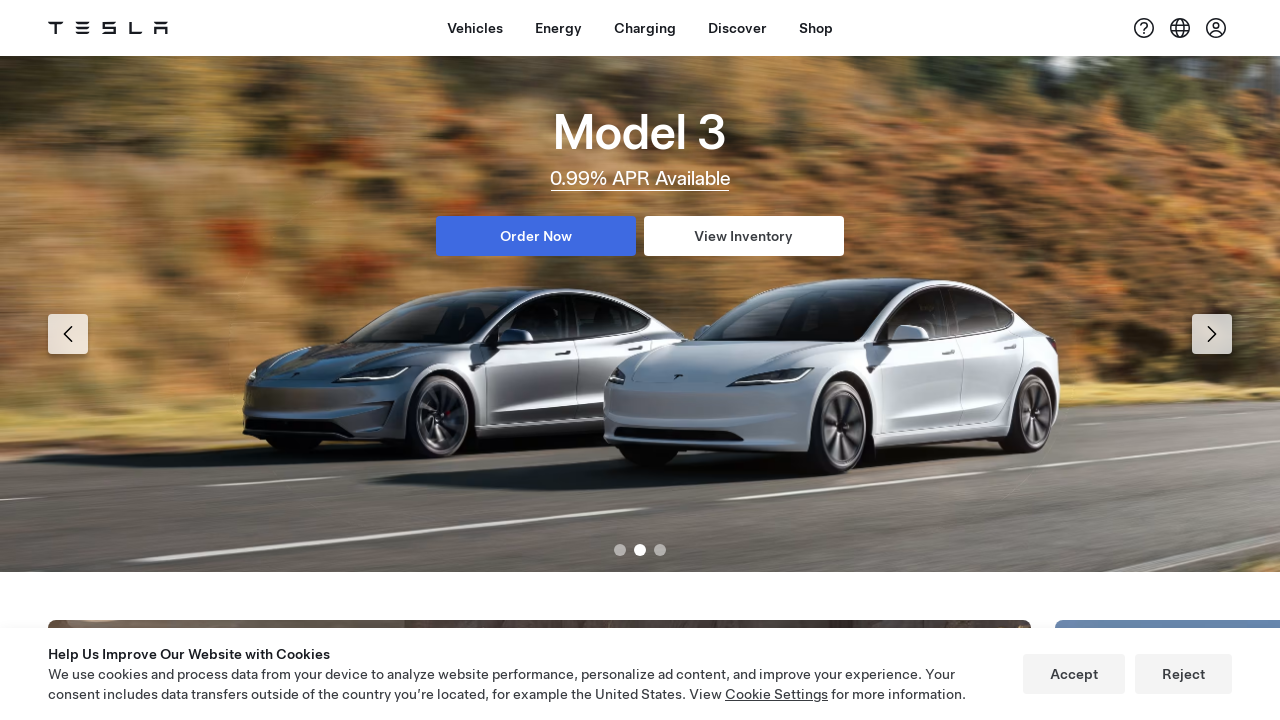

Navigated back using browser back button
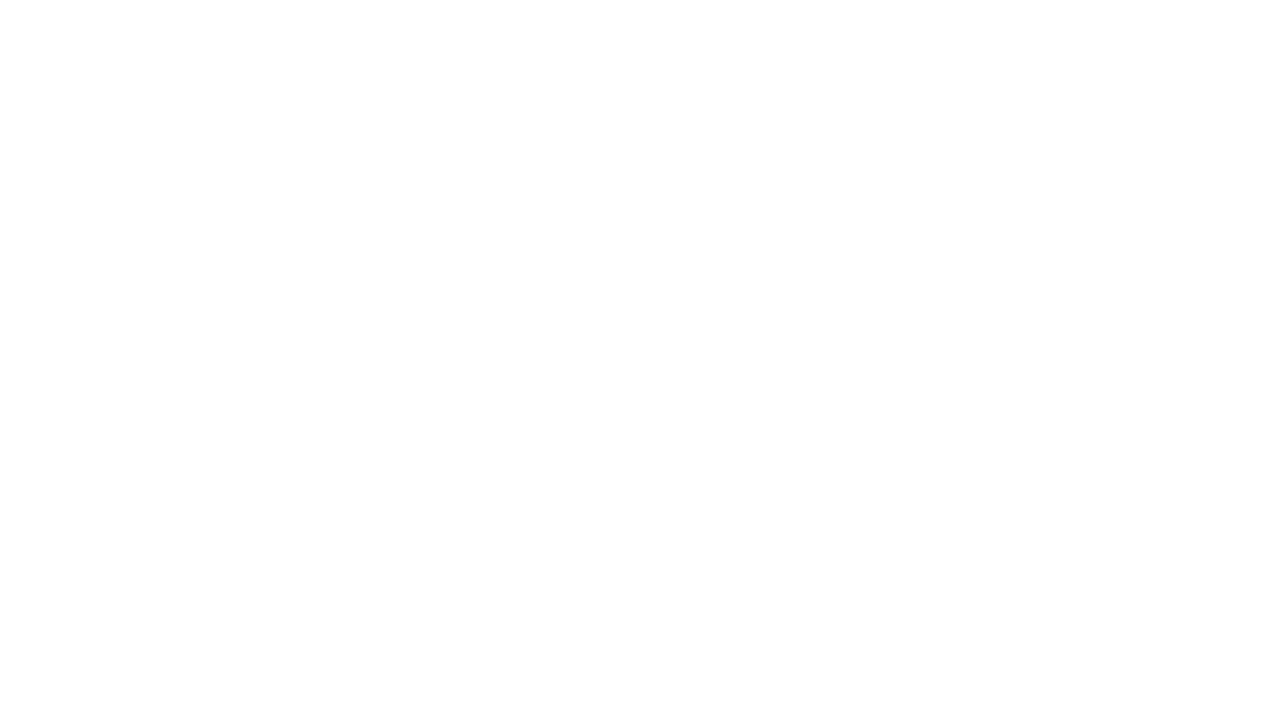

Waited 1 second for back navigation to complete
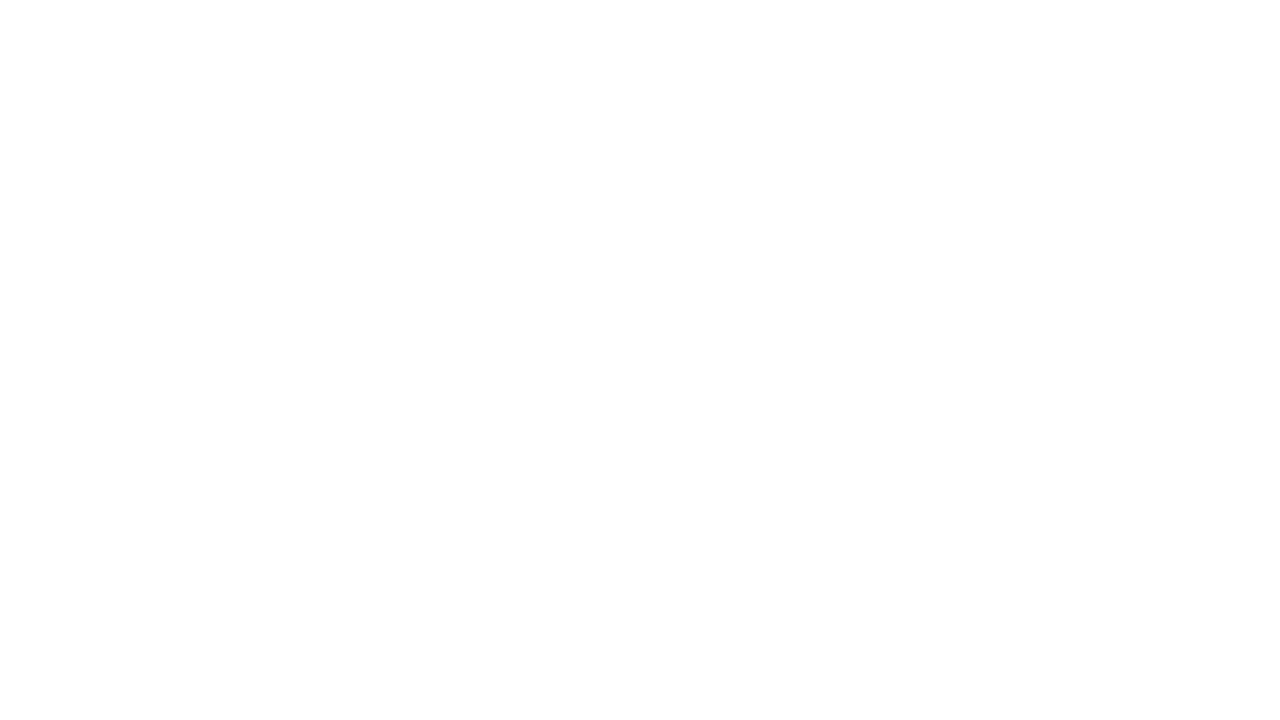

Navigated forward using browser forward button
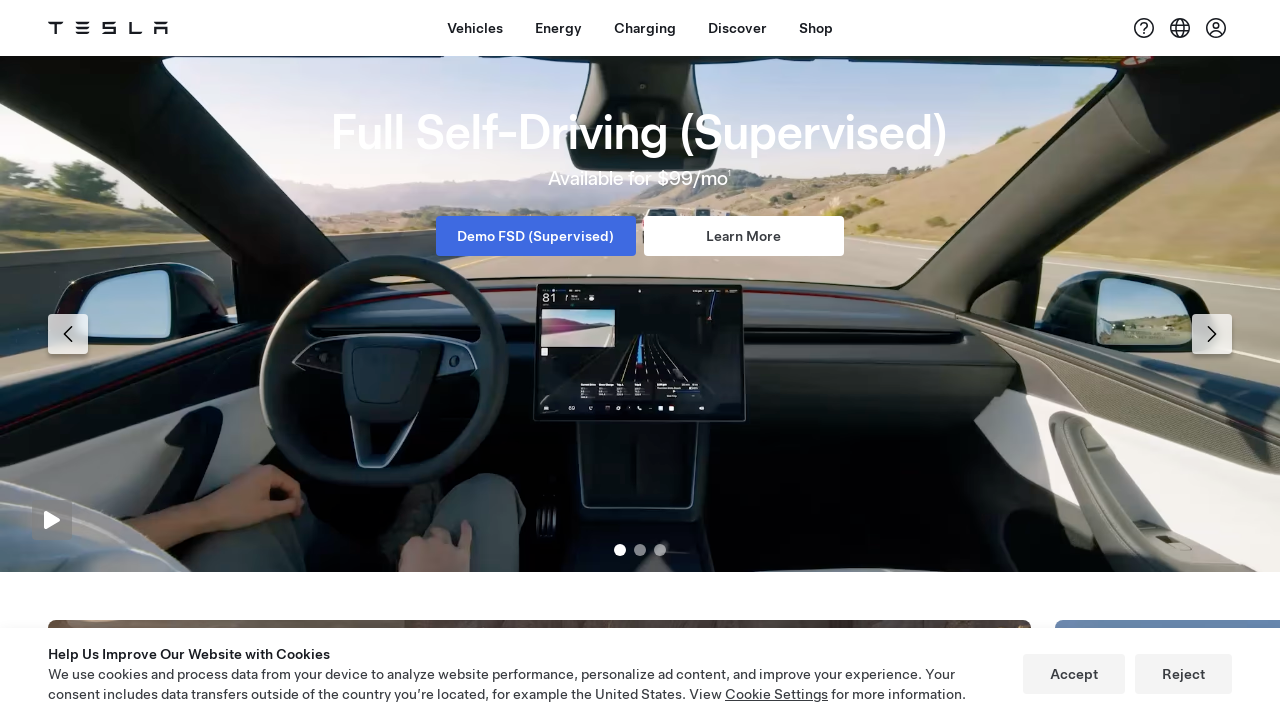

Waited 1 second for forward navigation to complete
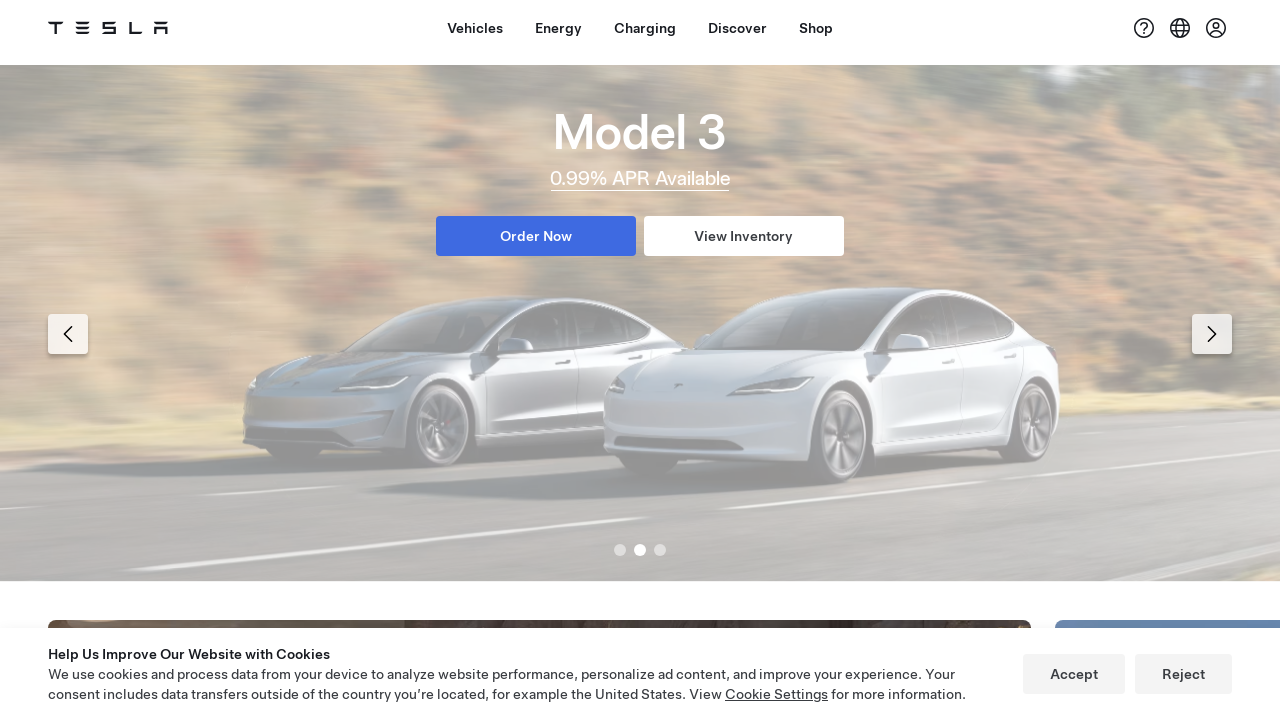

Refreshed the page
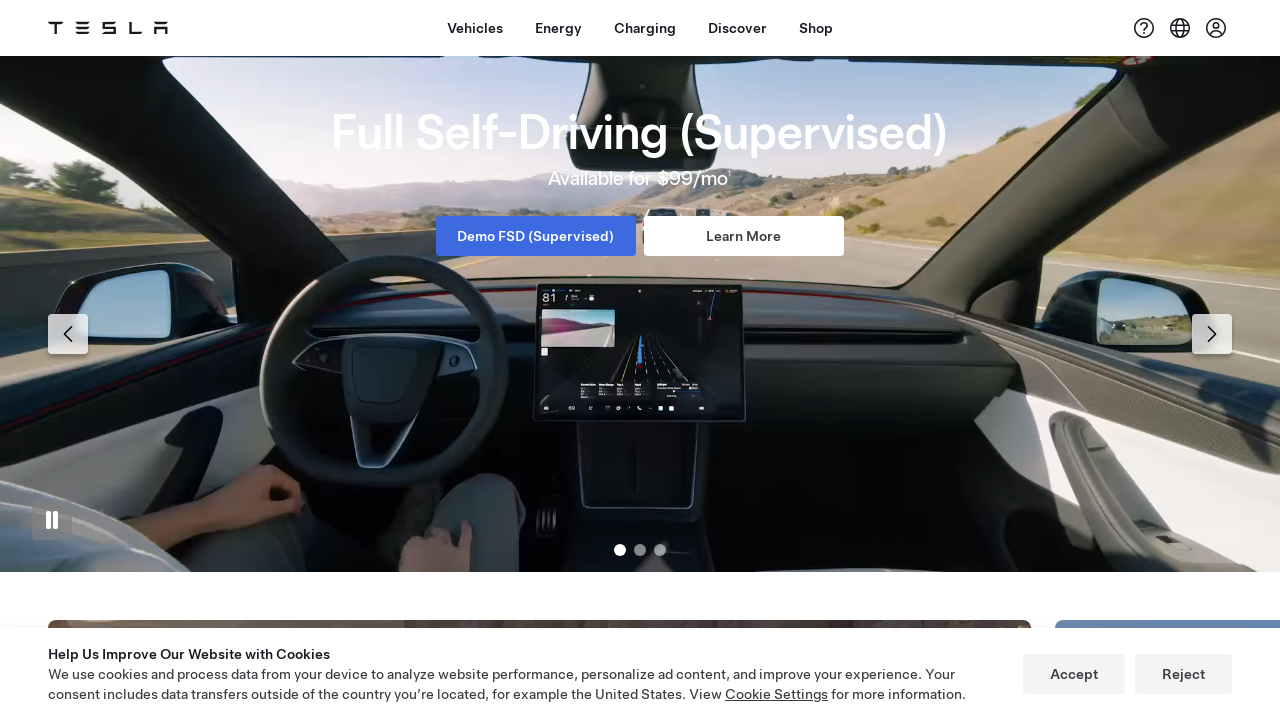

Waited 1 second after first page refresh
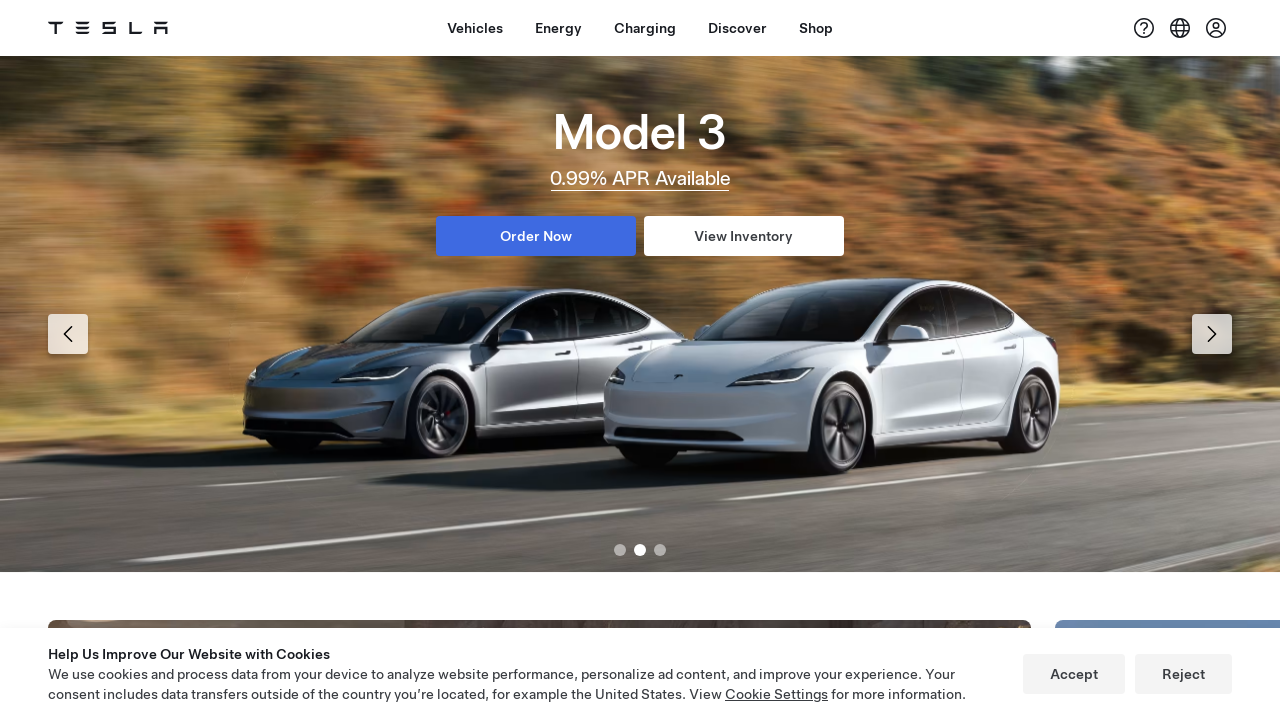

Refreshed the page again
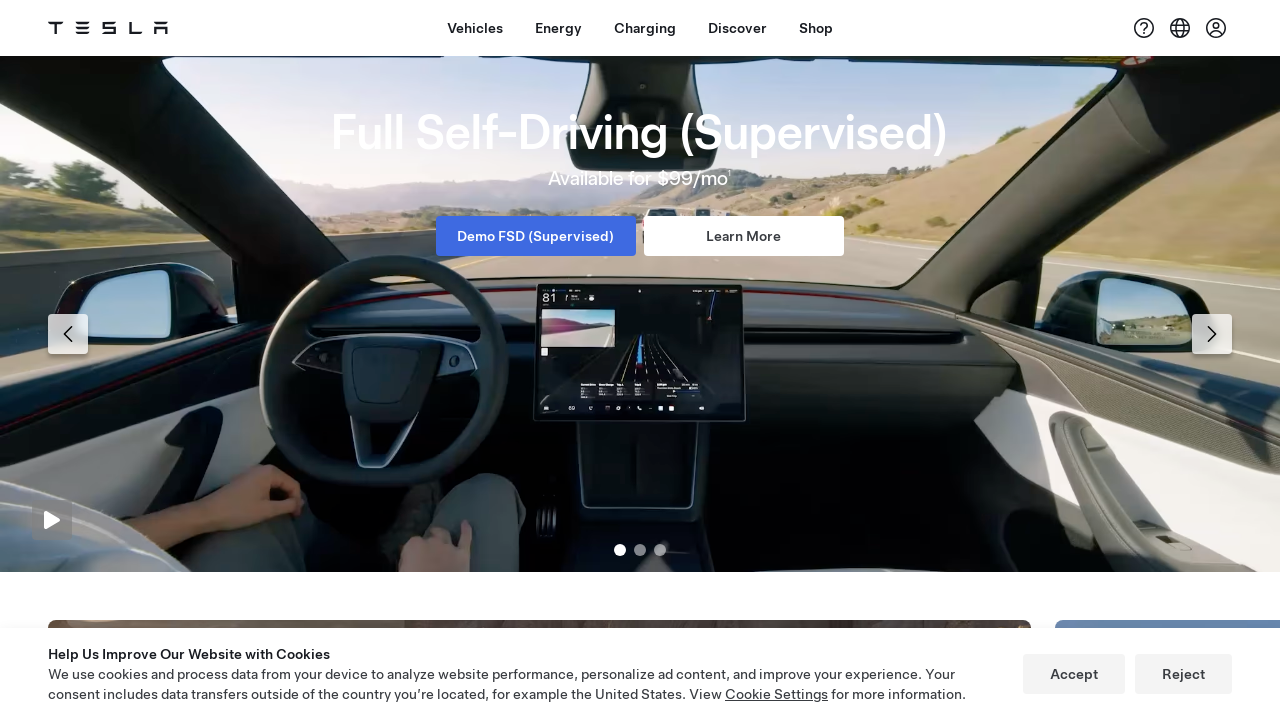

Retrieved and printed current URL after all navigations
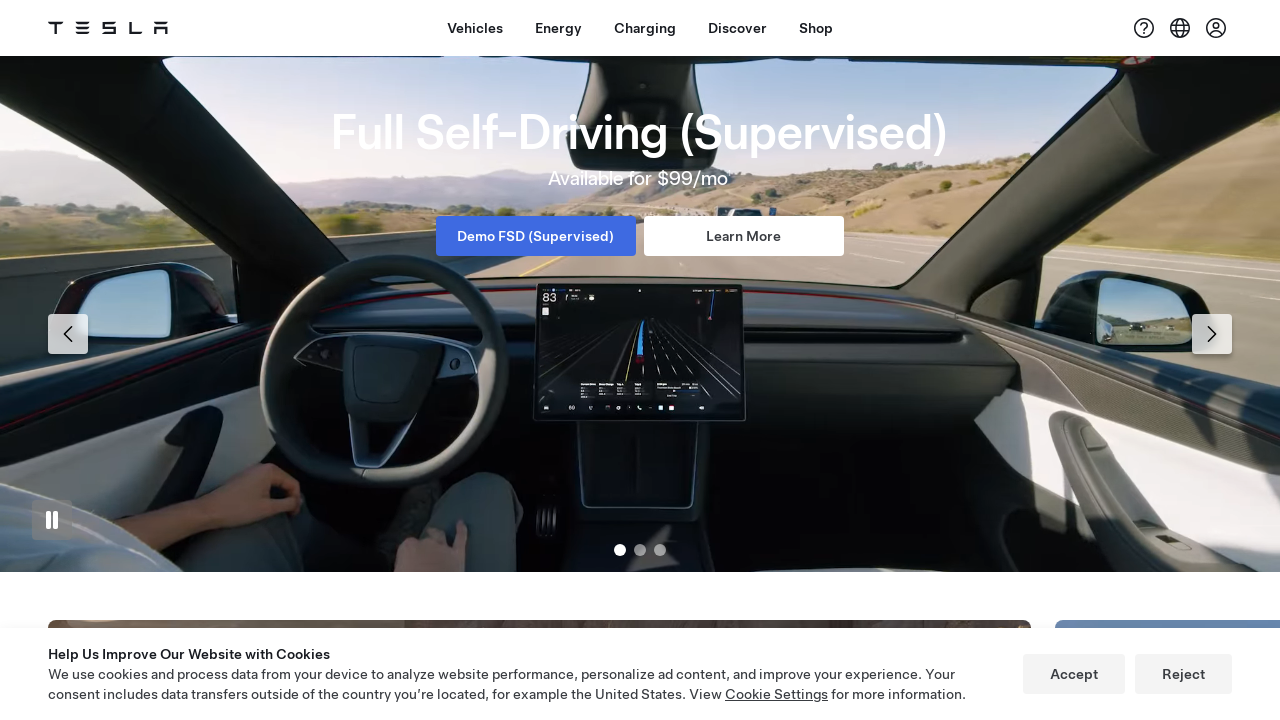

Retrieved and printed final page title
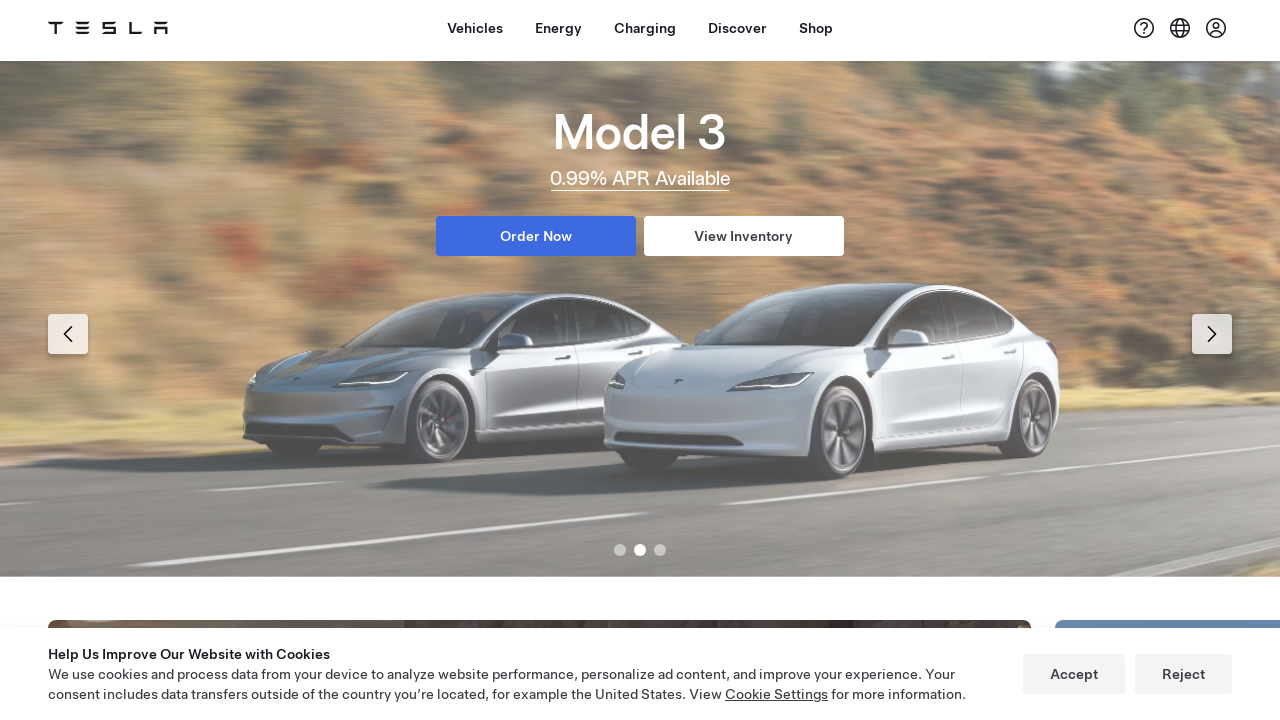

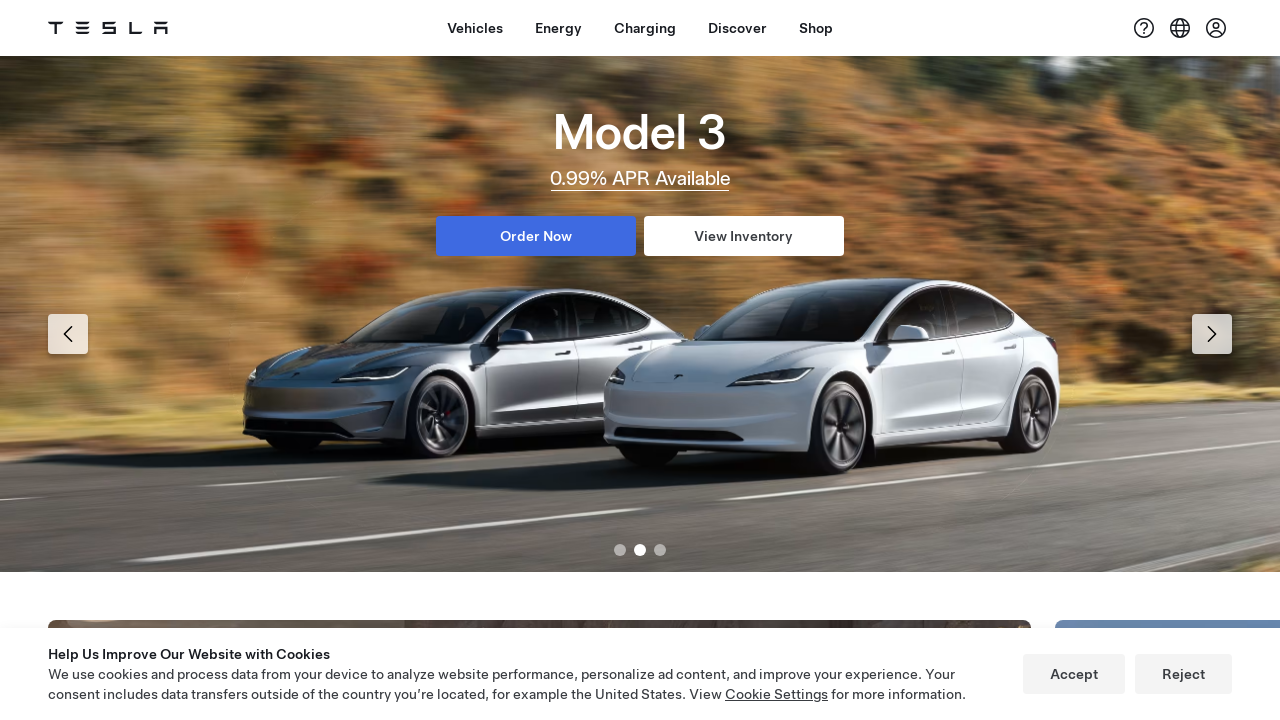